Tests dynamic loading functionality by clicking a start button and waiting for "Hello World!" text to appear after the loading completes.

Starting URL: https://automationfc.github.io/dynamic-loading/

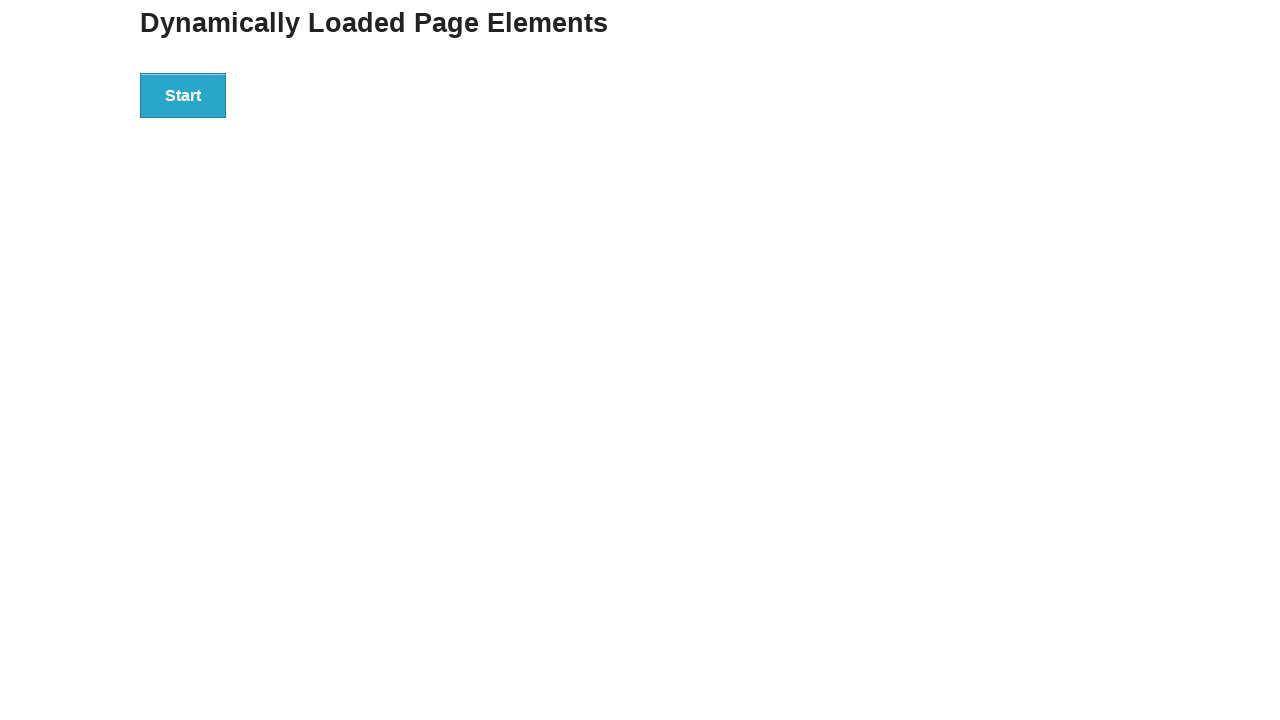

Clicked the start button to begin dynamic loading at (183, 95) on div#start>button
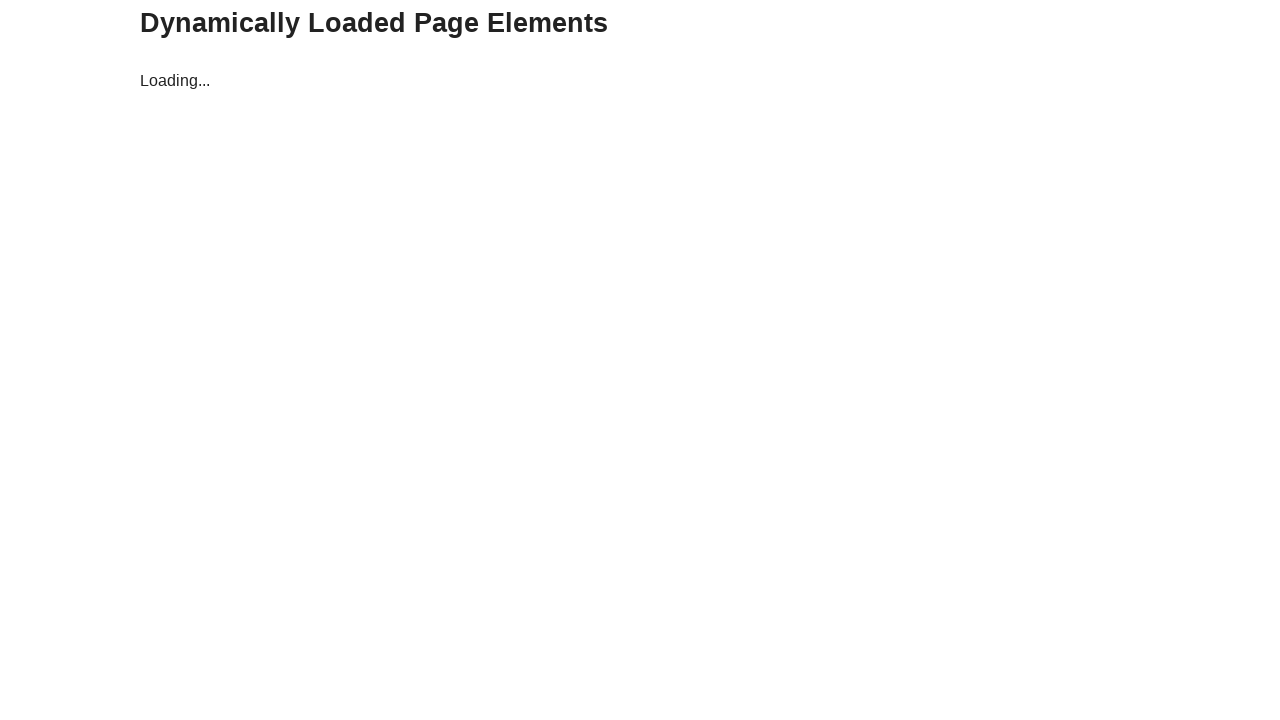

Waited for 'Hello World!' text to appear after loading completed
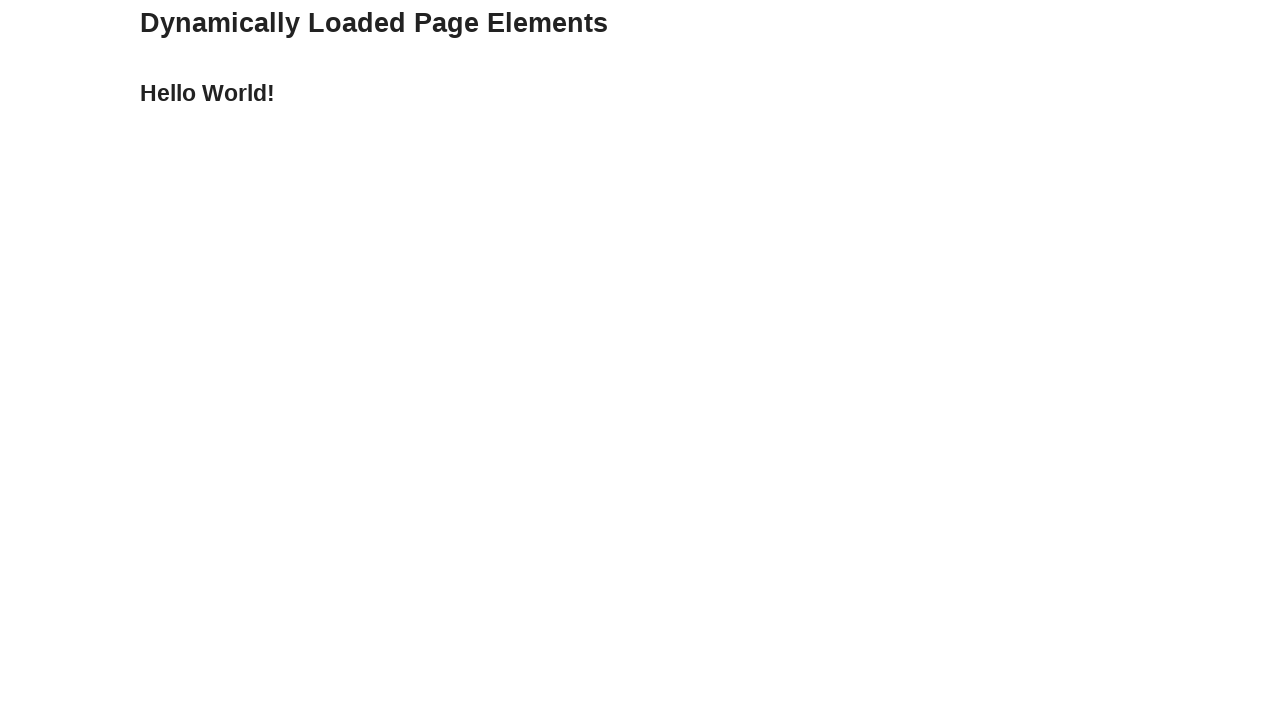

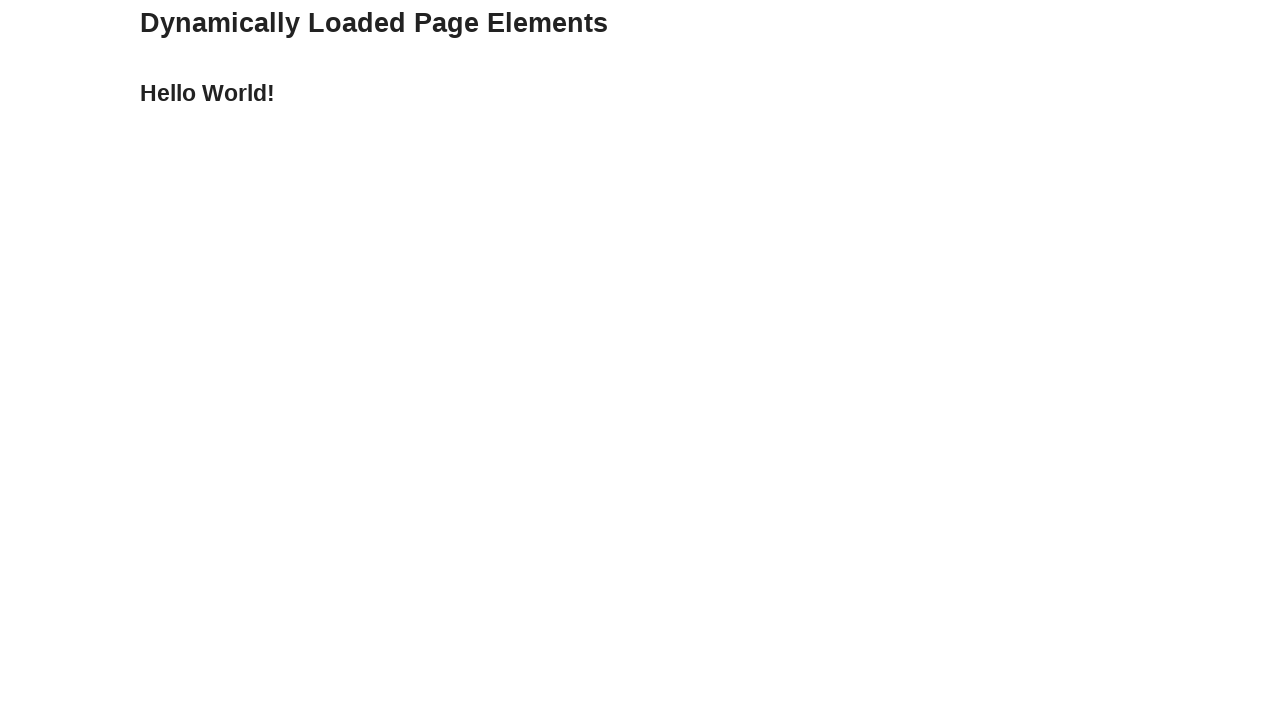